Tests greedy drop box behavior by dragging an element to the greedy drop box area

Starting URL: https://demoqa.com/droppable

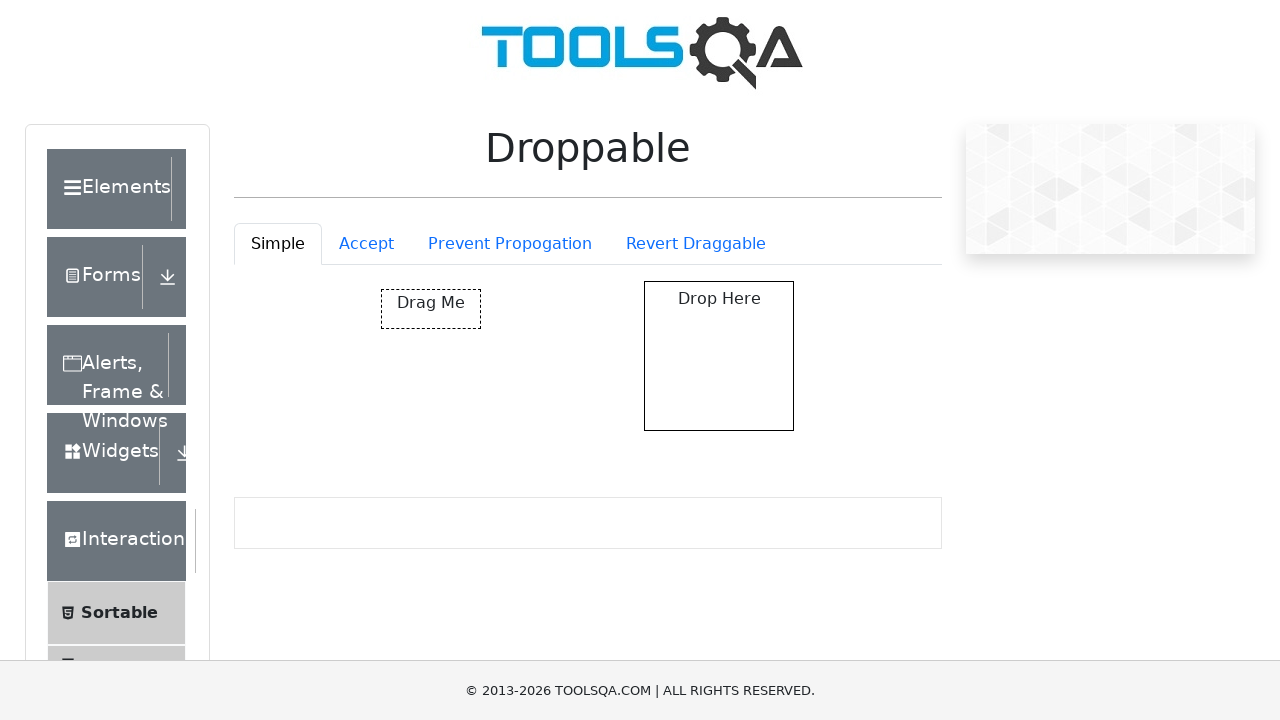

Clicked on the Prevent Propagation tab at (510, 244) on #droppableExample-tab-preventPropogation
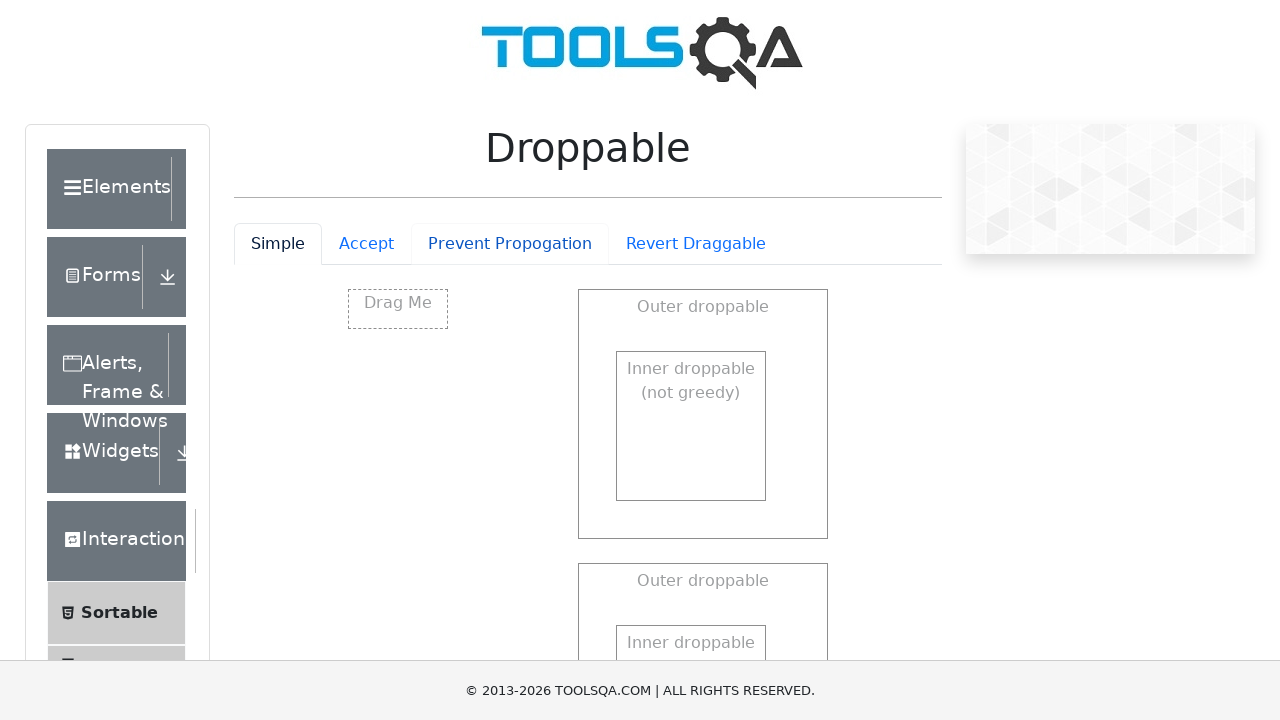

Located the drag source element (#dragBox)
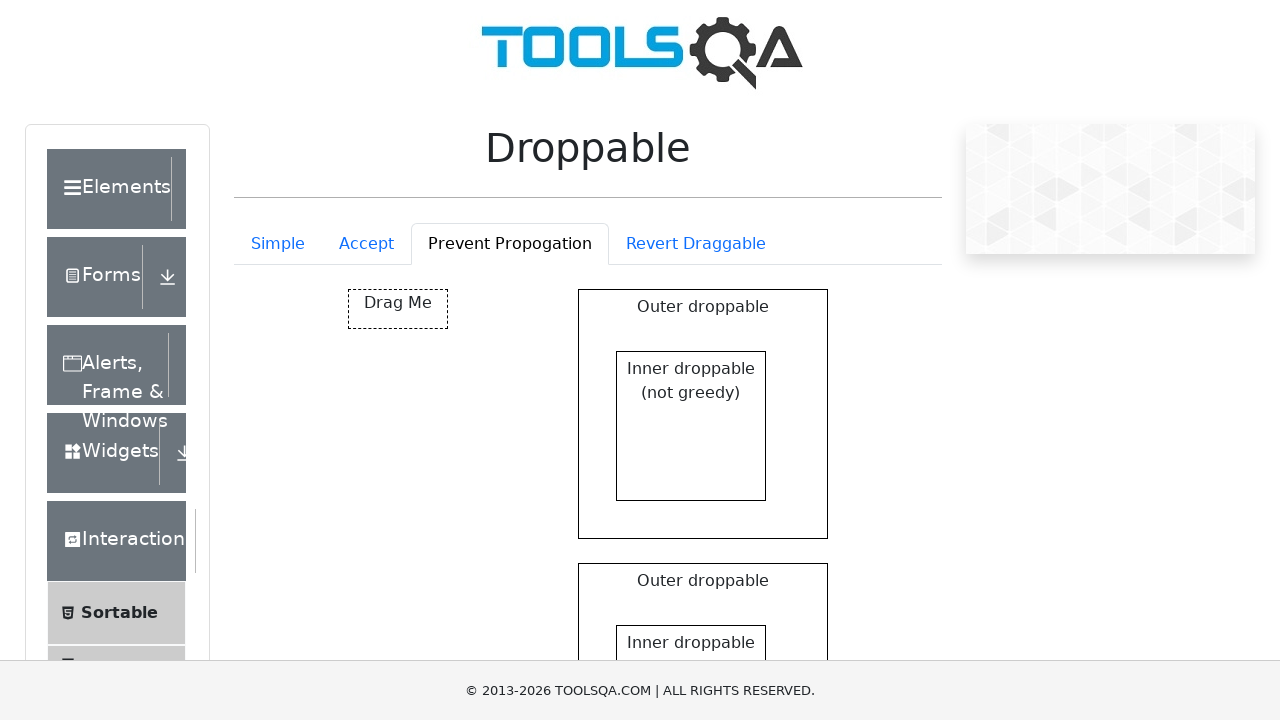

Retrieved bounding box of the drag source element
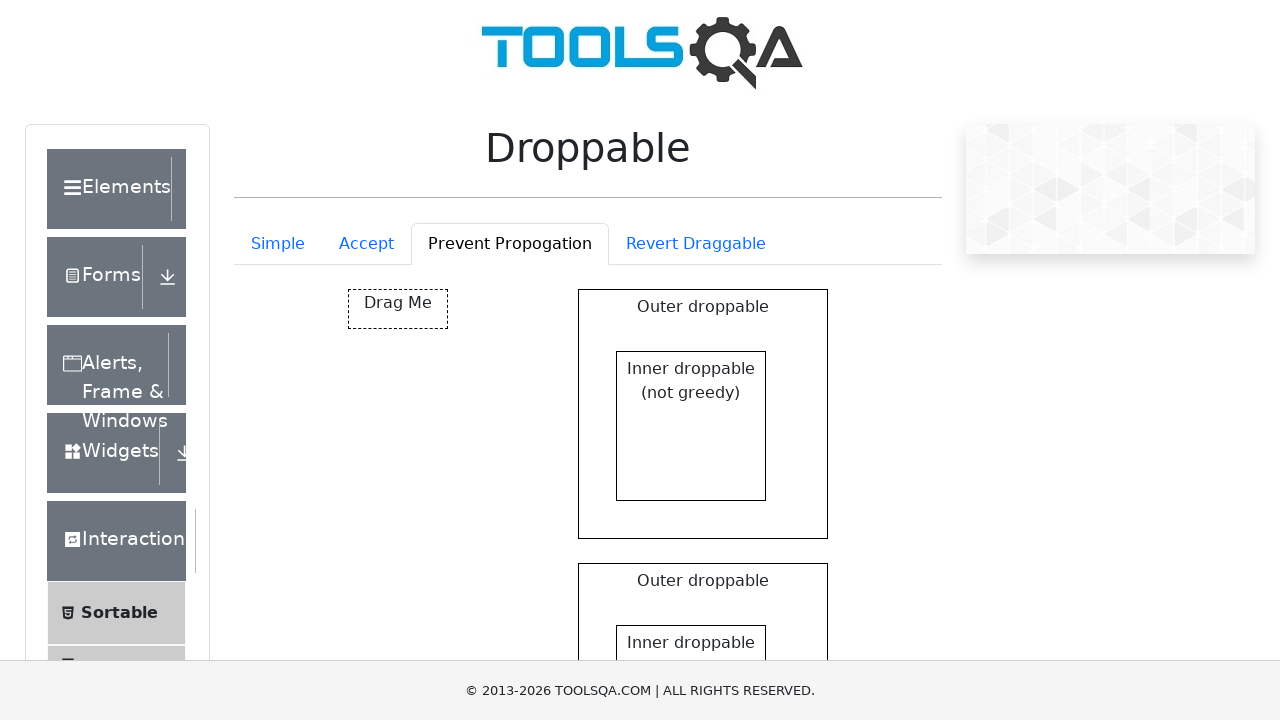

Moved mouse to center of drag source element at (398, 309)
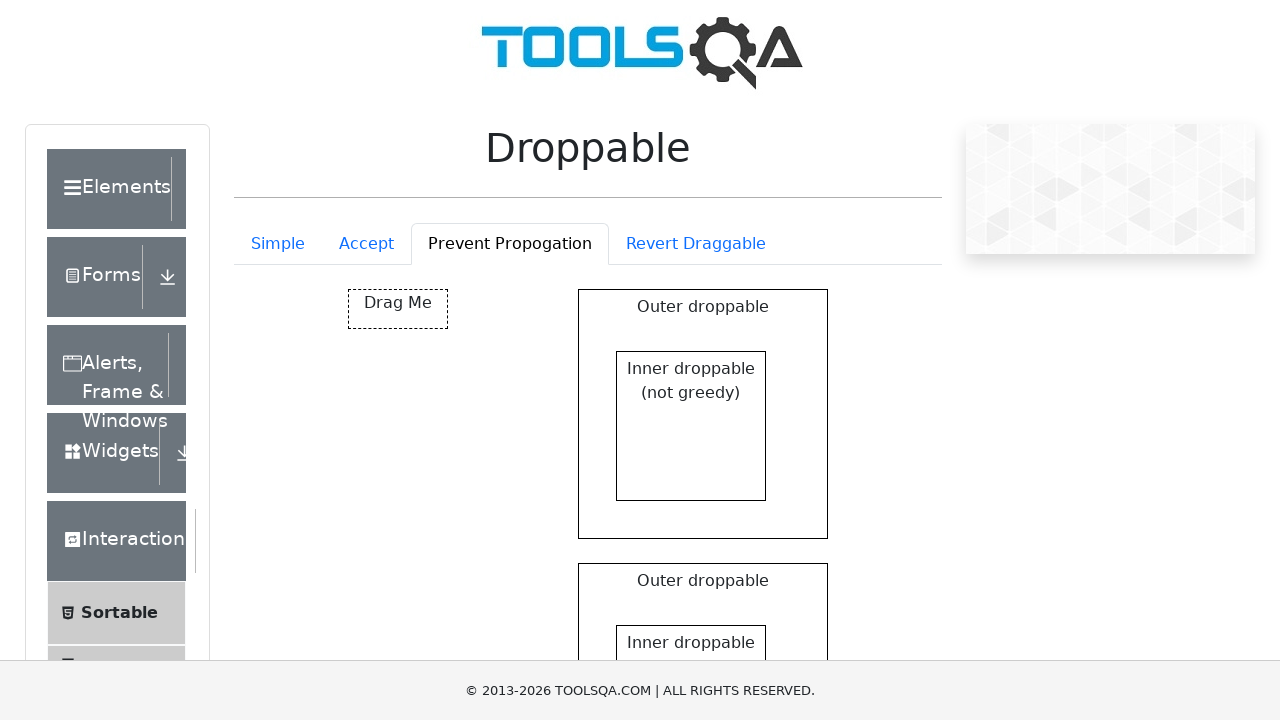

Pressed mouse button down to start drag at (398, 309)
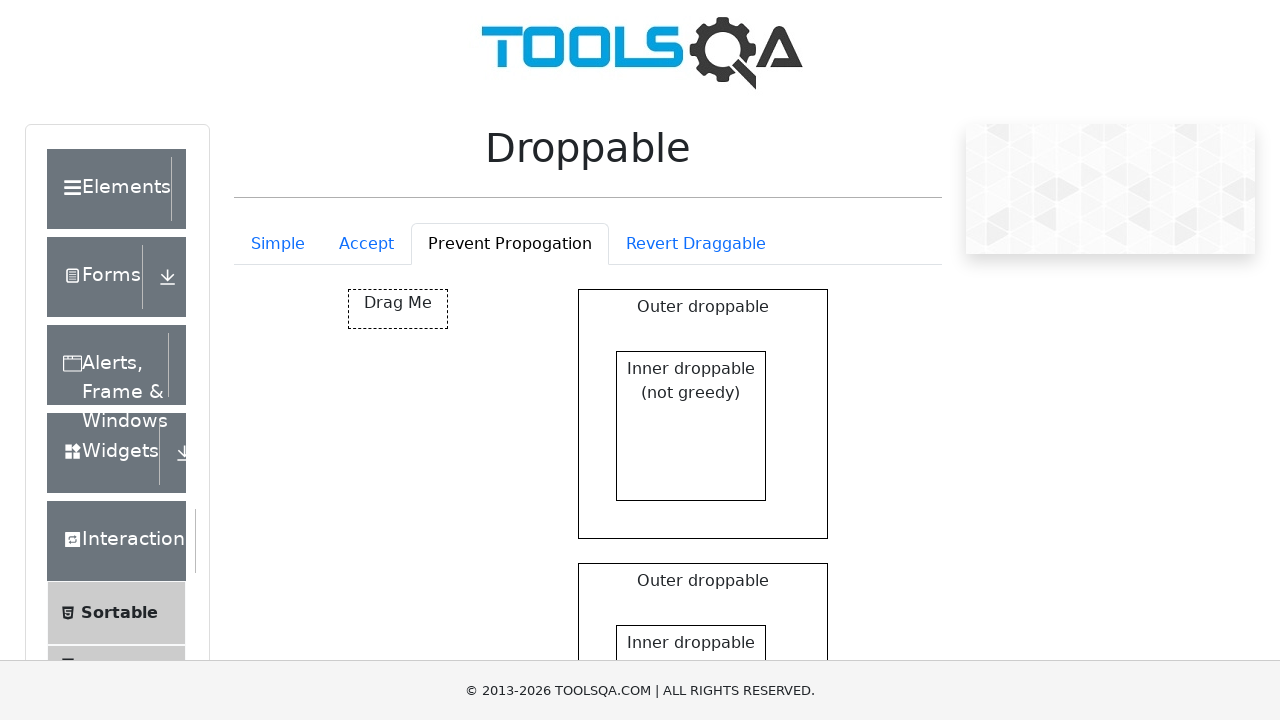

Dragged element 300px right and 500px down towards greedy drop box at (698, 809)
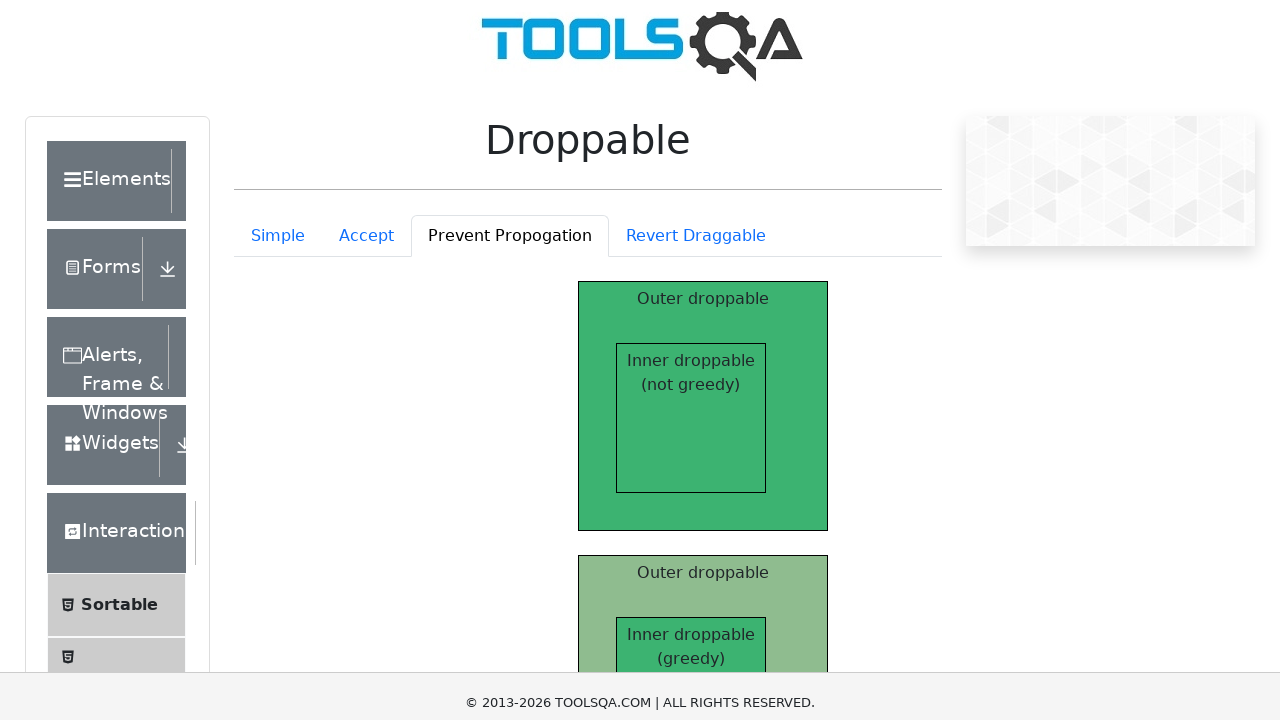

Released mouse button to complete drag operation at (698, 809)
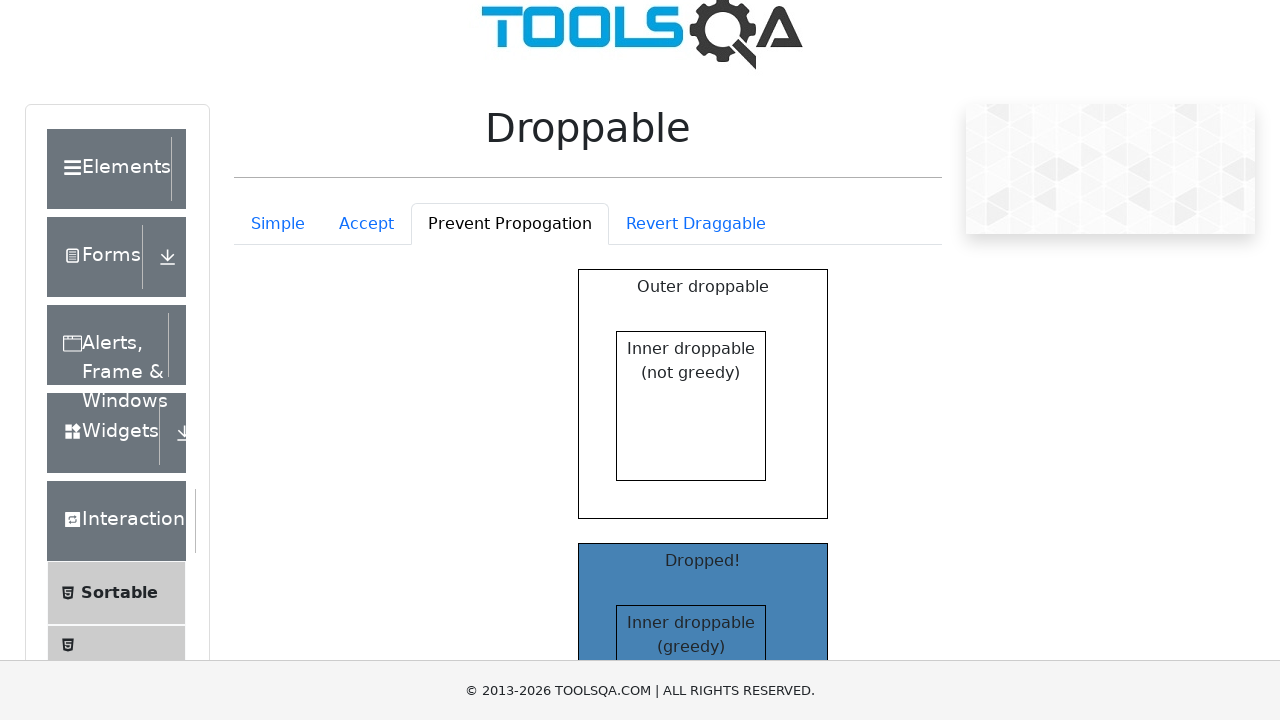

Verified element was dropped in greedy drop box (shows 'Dropped!' text)
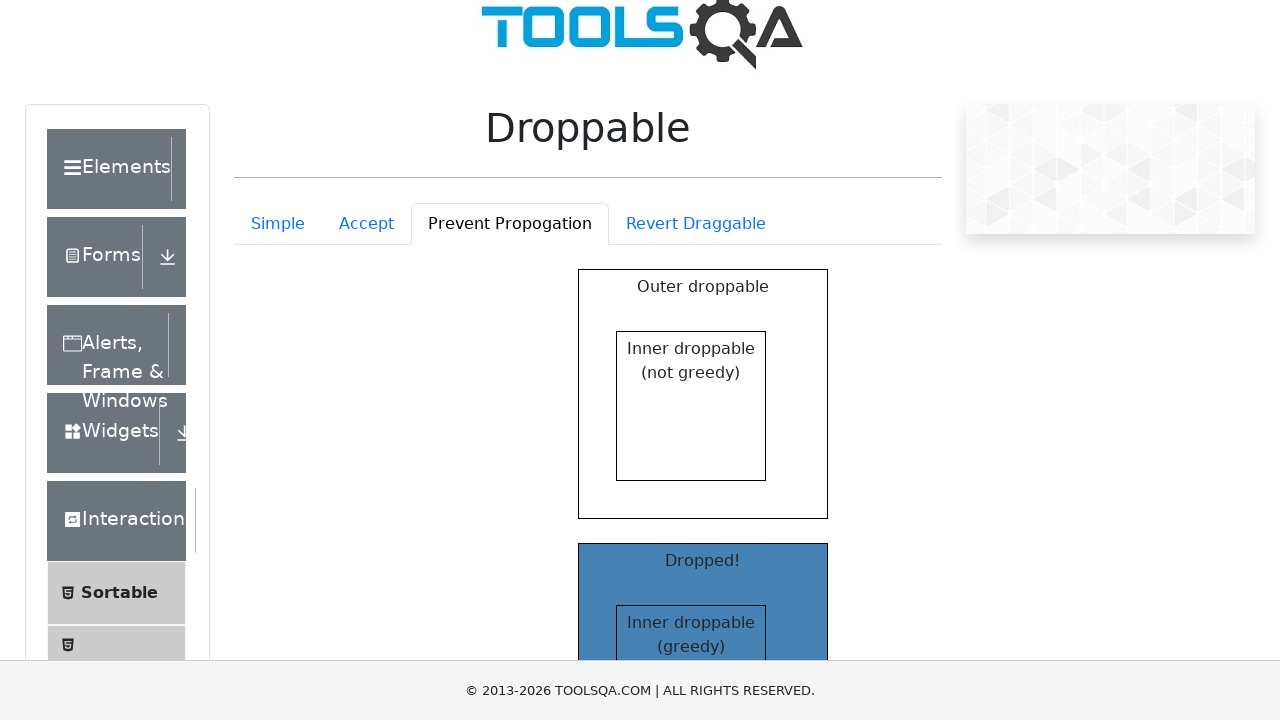

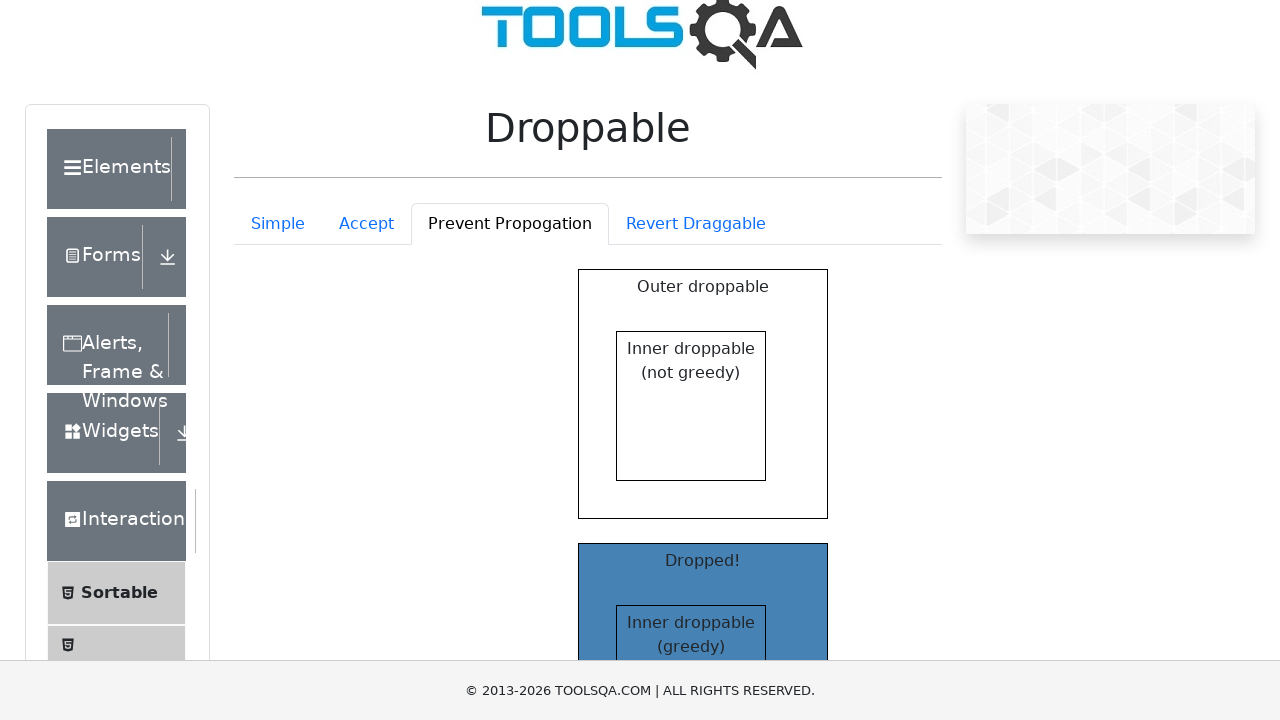